Tests the auto-suggestion functionality by typing "Ch" into an autocomplete input field to trigger suggestions

Starting URL: http://rahulshettyacademy.com/AutomationPractice/

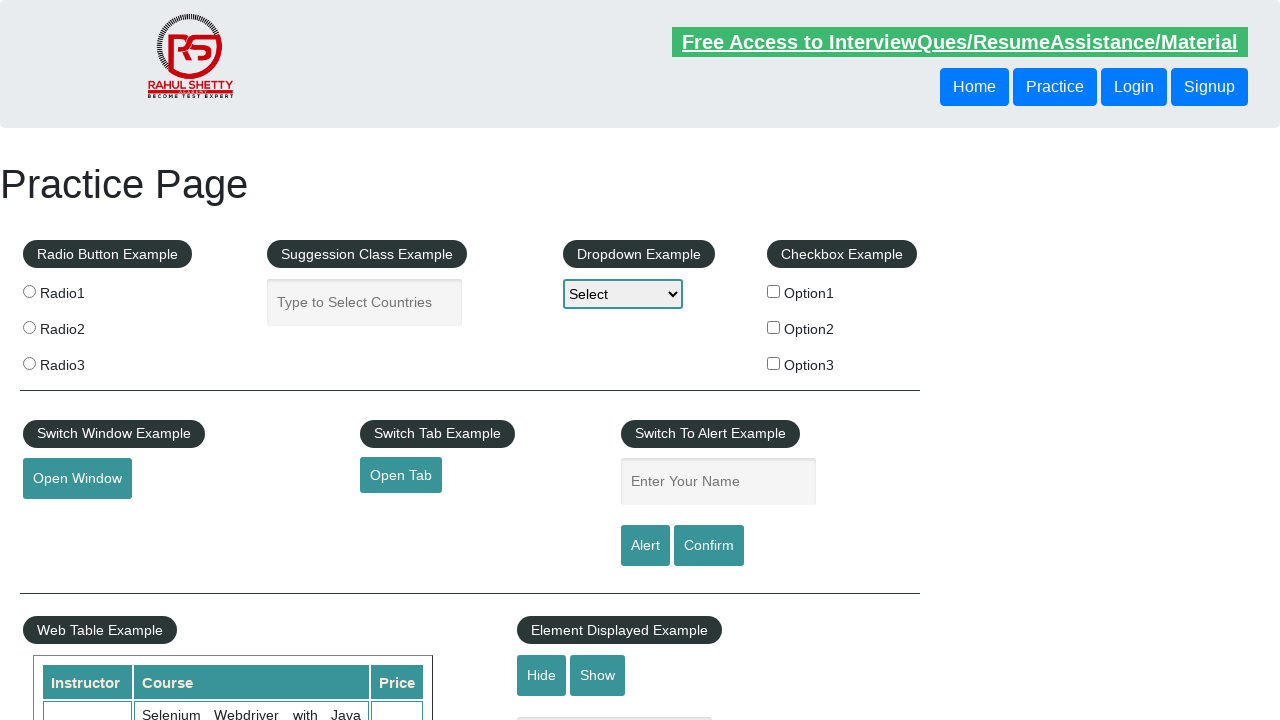

Filled autocomplete input field with 'Ch' to trigger suggestions on input#autocomplete
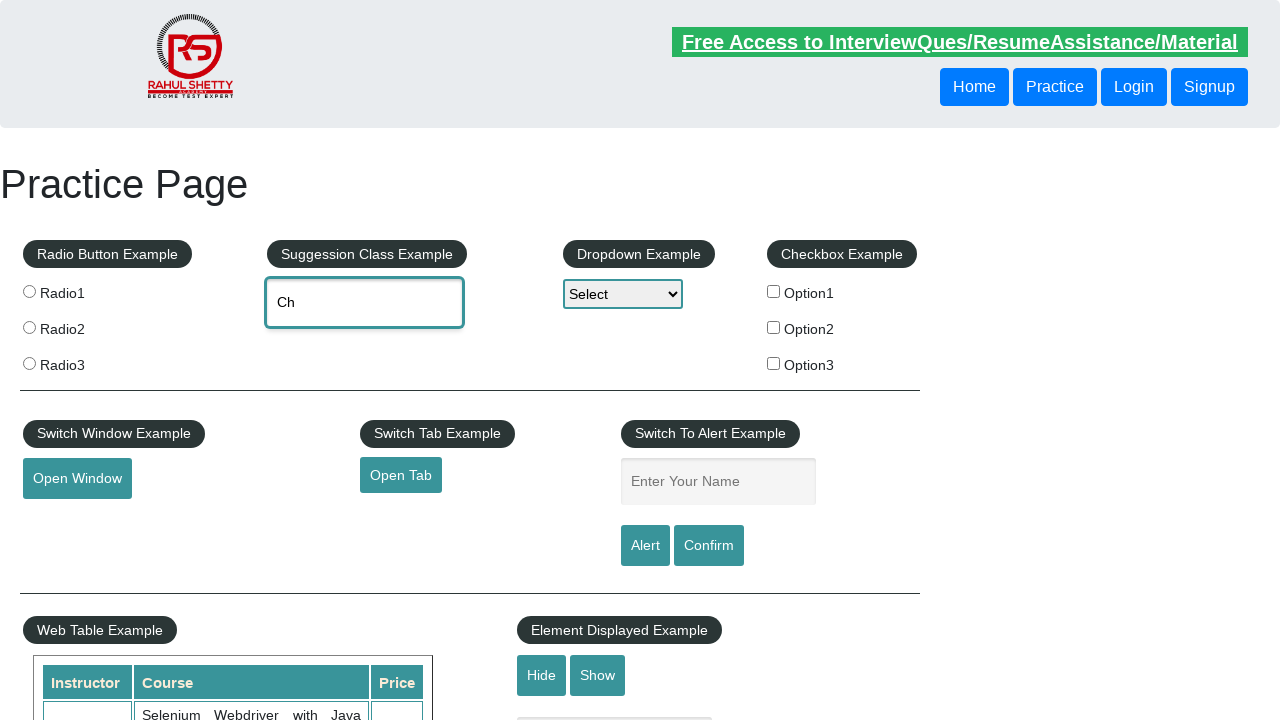

Auto-suggestion dropdown appeared with matching suggestions
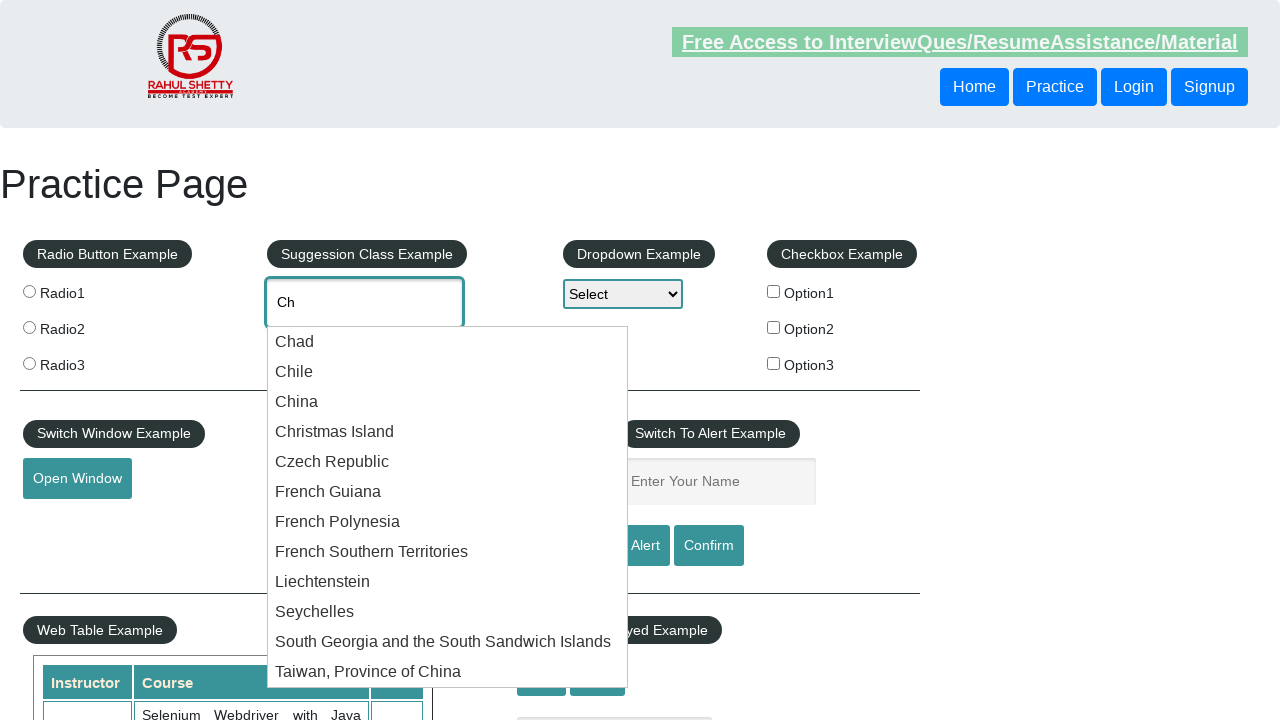

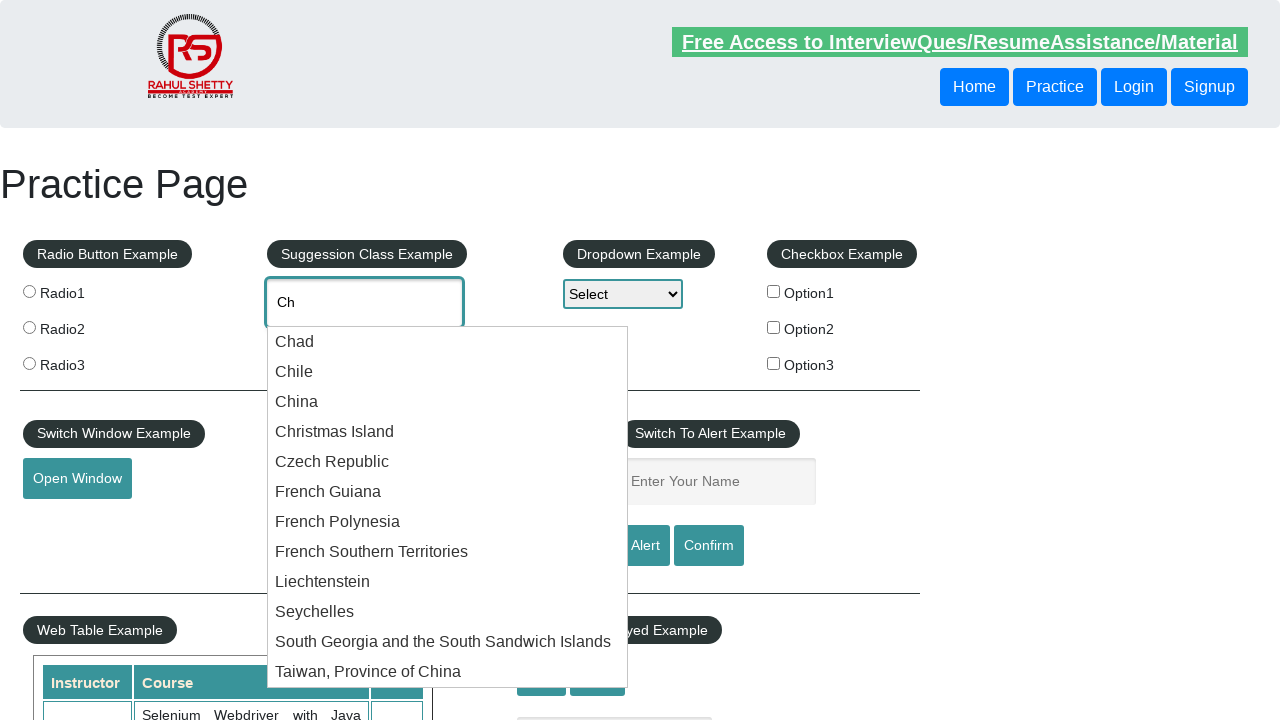